Tests accordion FAQ item 6 - clicks the heading and verifies the expanded content about order cancellation

Starting URL: https://qa-scooter.praktikum-services.ru/

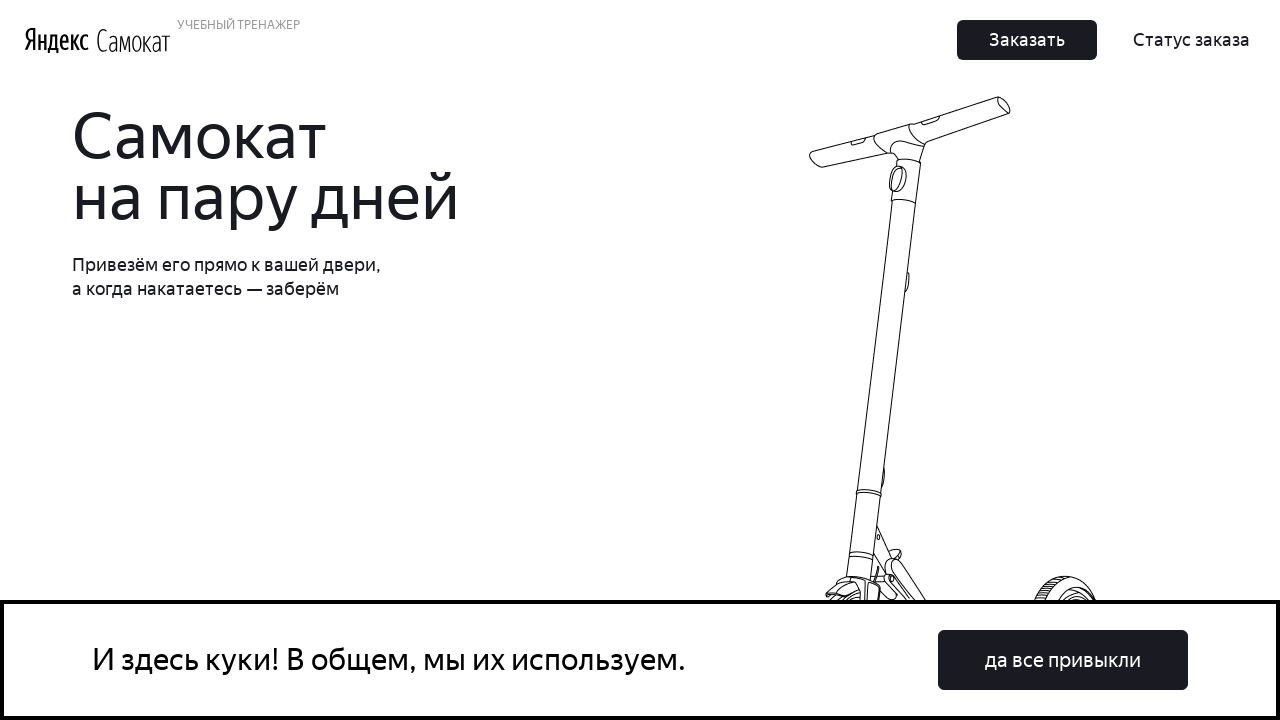

Clicked accordion FAQ item 6 heading at (967, 436) on #accordion__heading-6
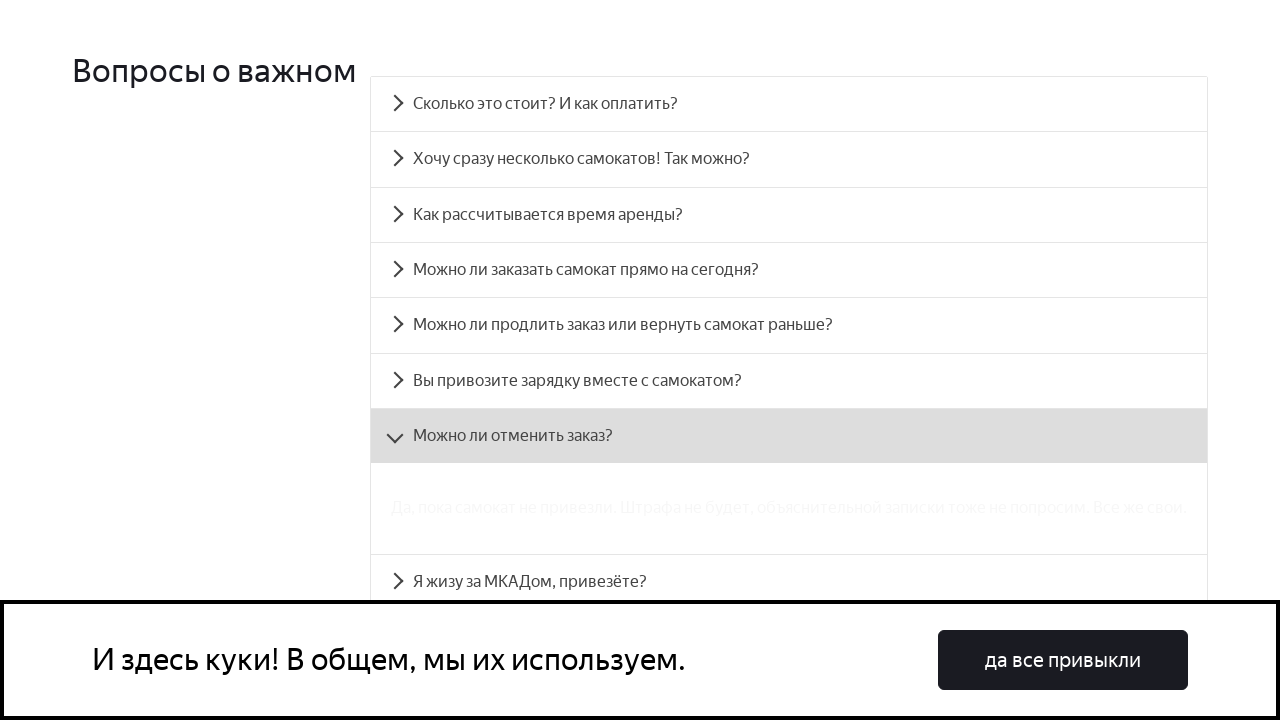

Accordion panel 6 expanded and content about order cancellation is visible
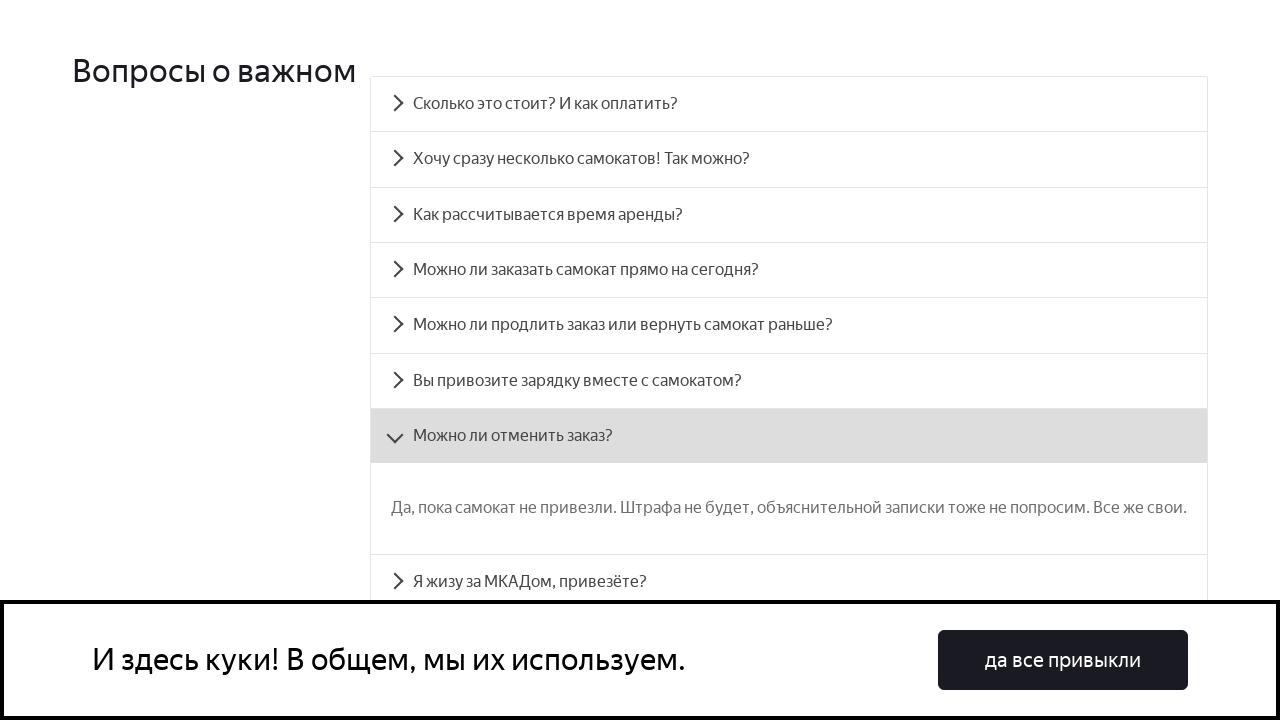

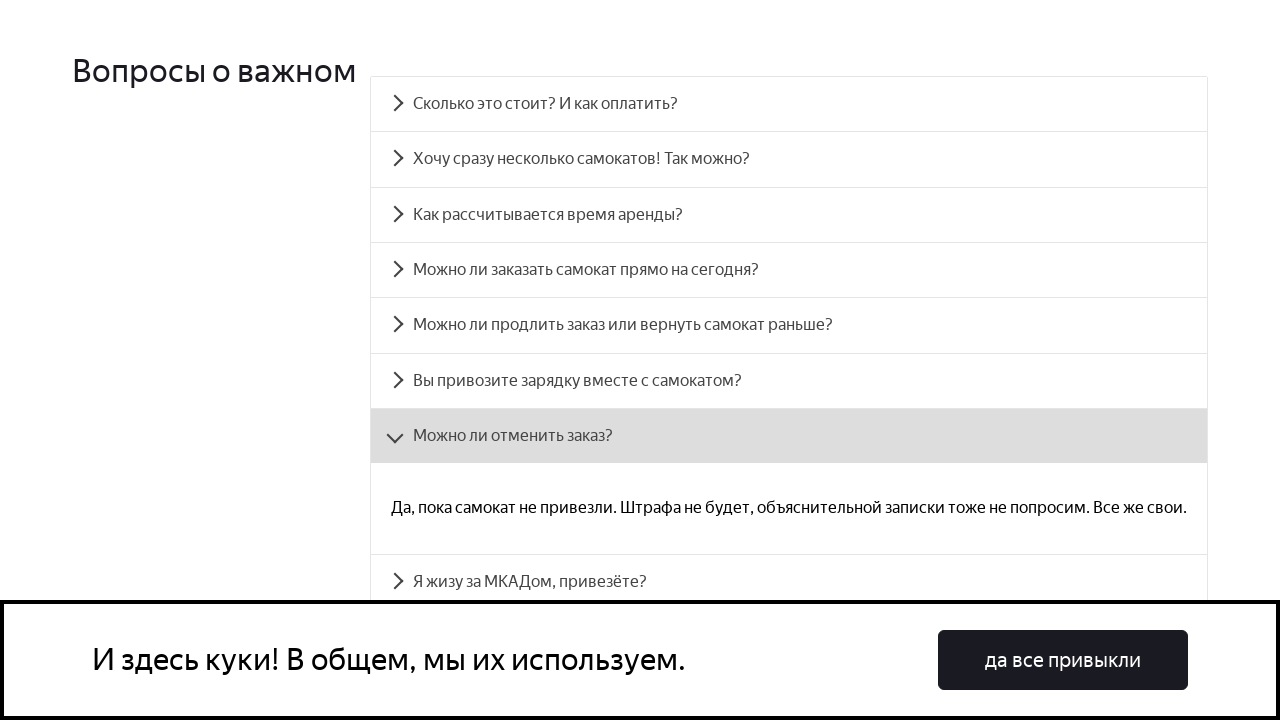